Tests checkbox functionality by toggling checkbox states and verifying their selected status

Starting URL: https://the-internet.herokuapp.com/checkboxes

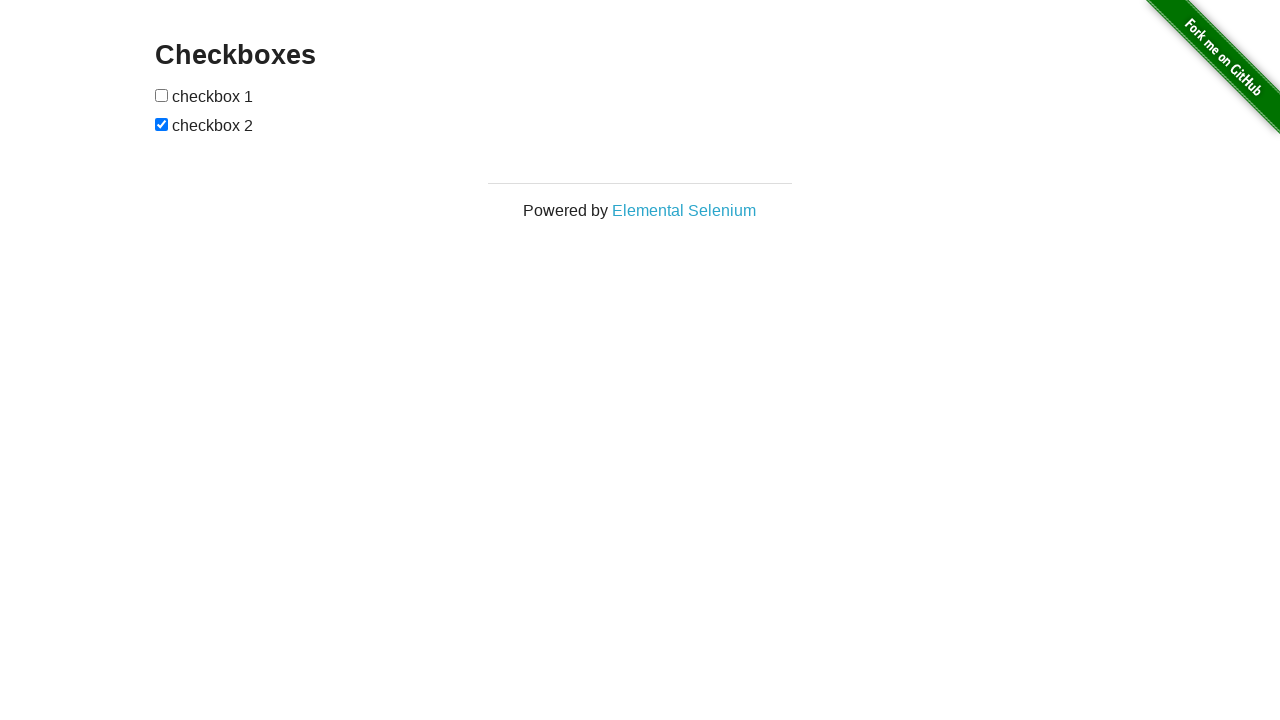

Waited for checkboxes to load on the page
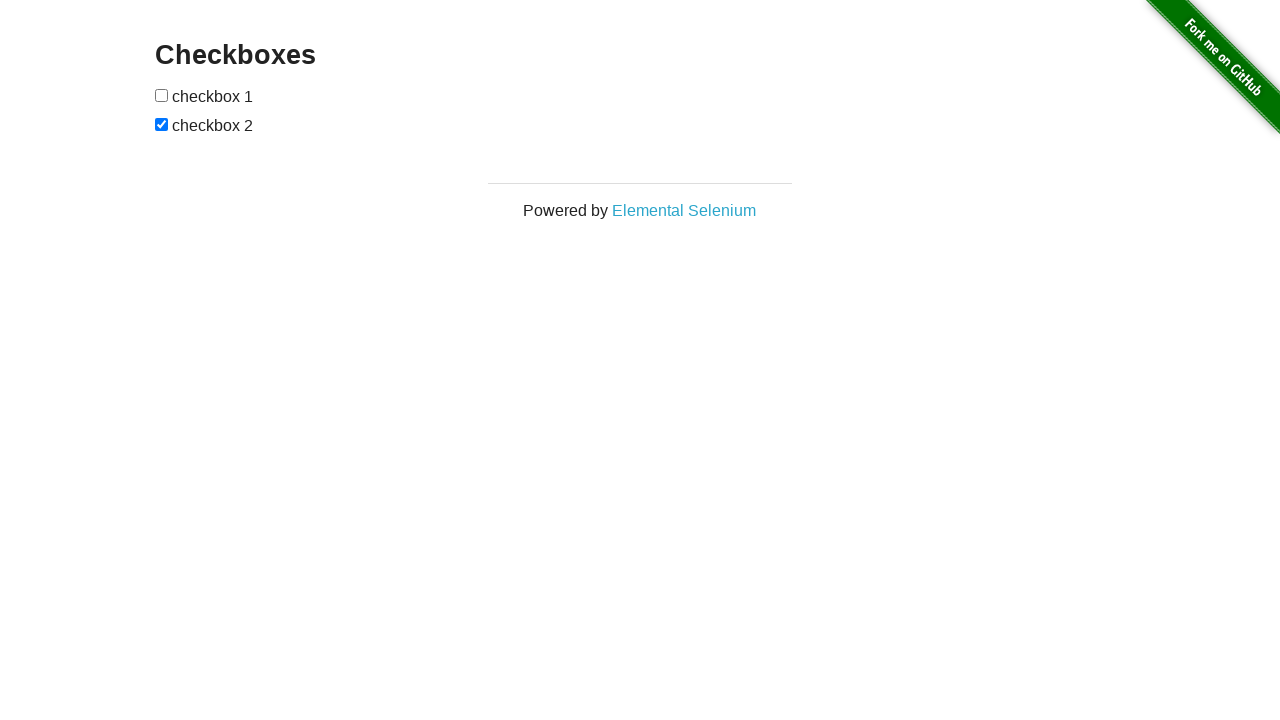

Located all checkbox elements on the page
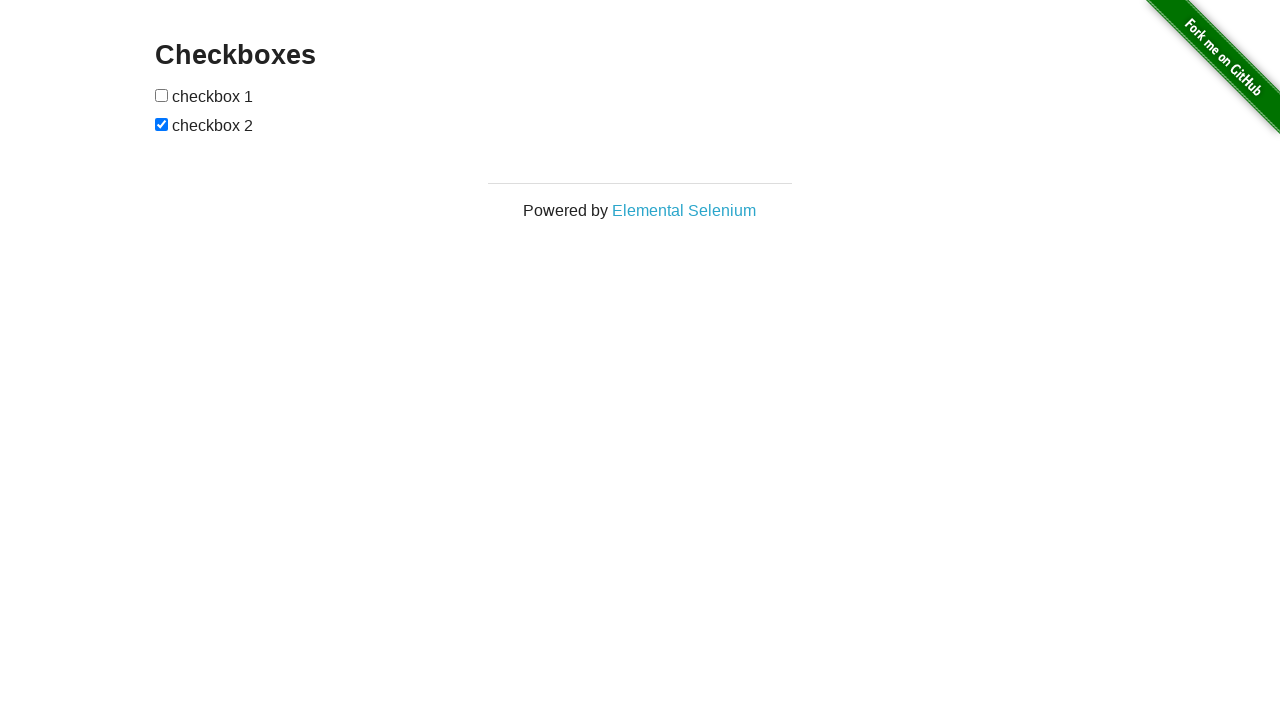

Toggled the first checkbox state at (162, 95) on input[type='checkbox'] >> nth=0
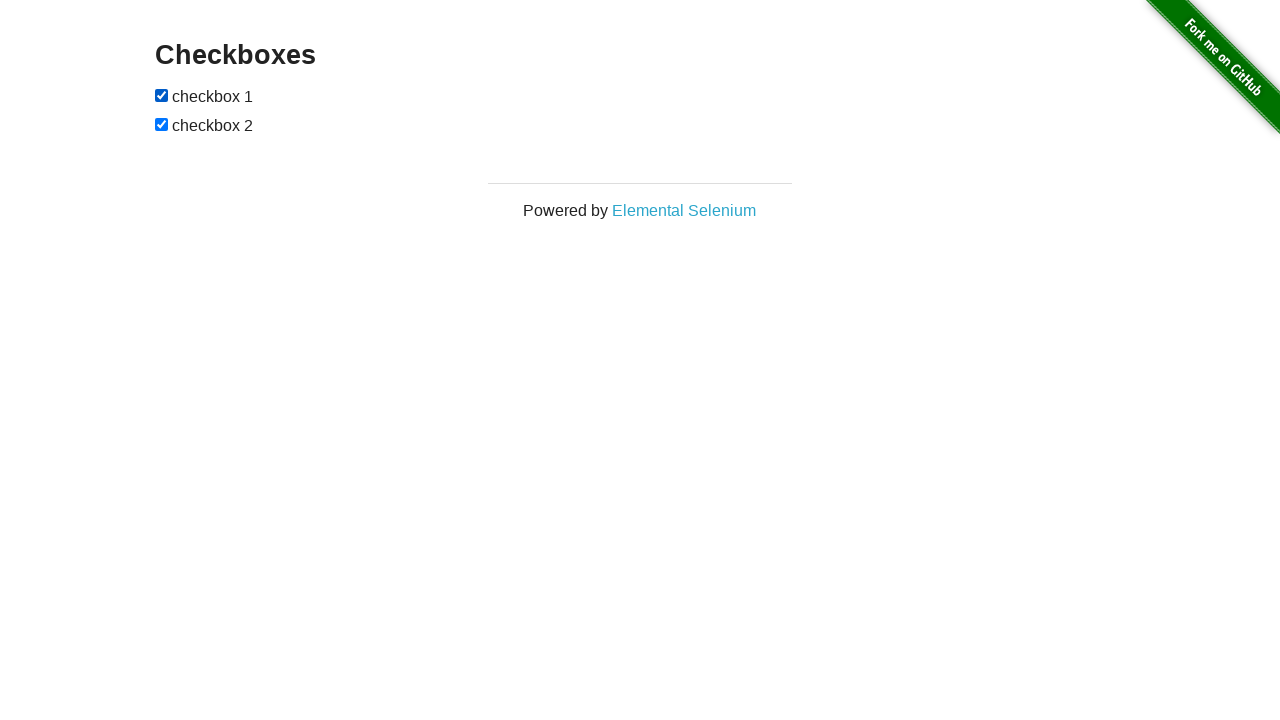

Toggled the second checkbox state at (162, 124) on input[type='checkbox'] >> nth=1
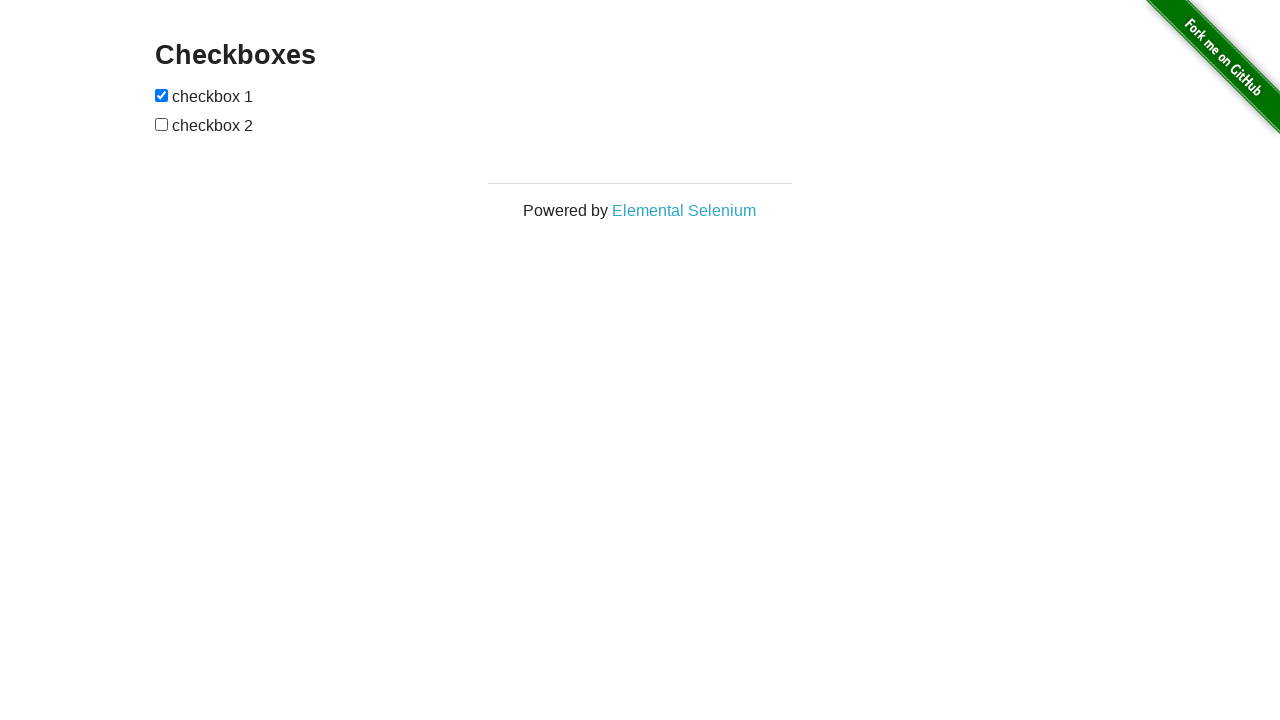

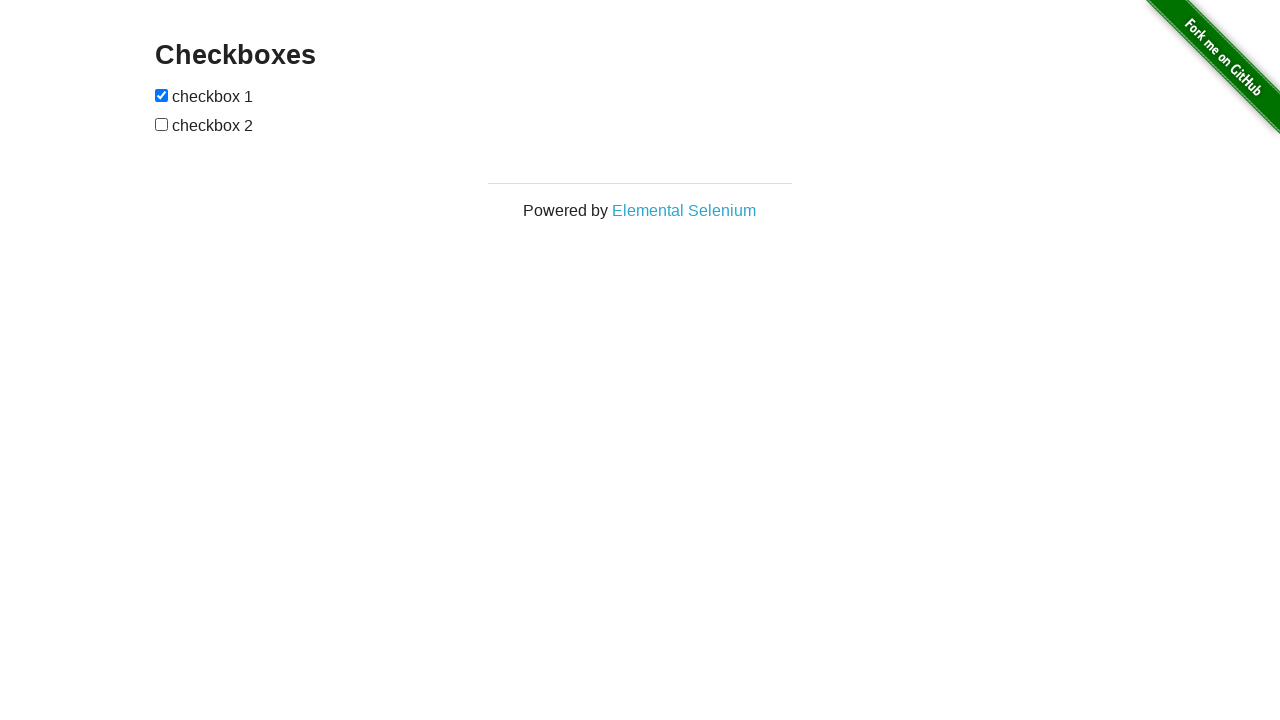